Tests checking a checkbox by clicking on the second checkbox element on the page

Starting URL: http://the-internet.herokuapp.com/checkboxes

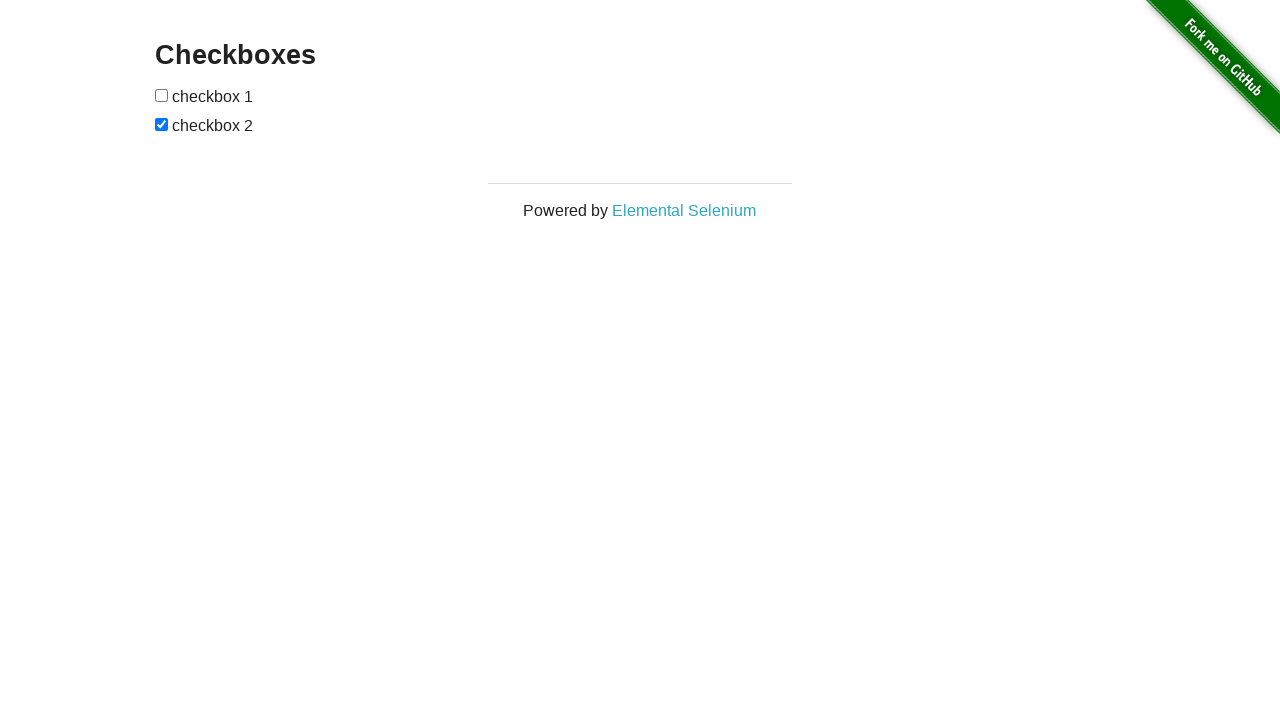

Clicked the second checkbox element to check it at (162, 124) on xpath=//*[@id='checkboxes']/input[2]
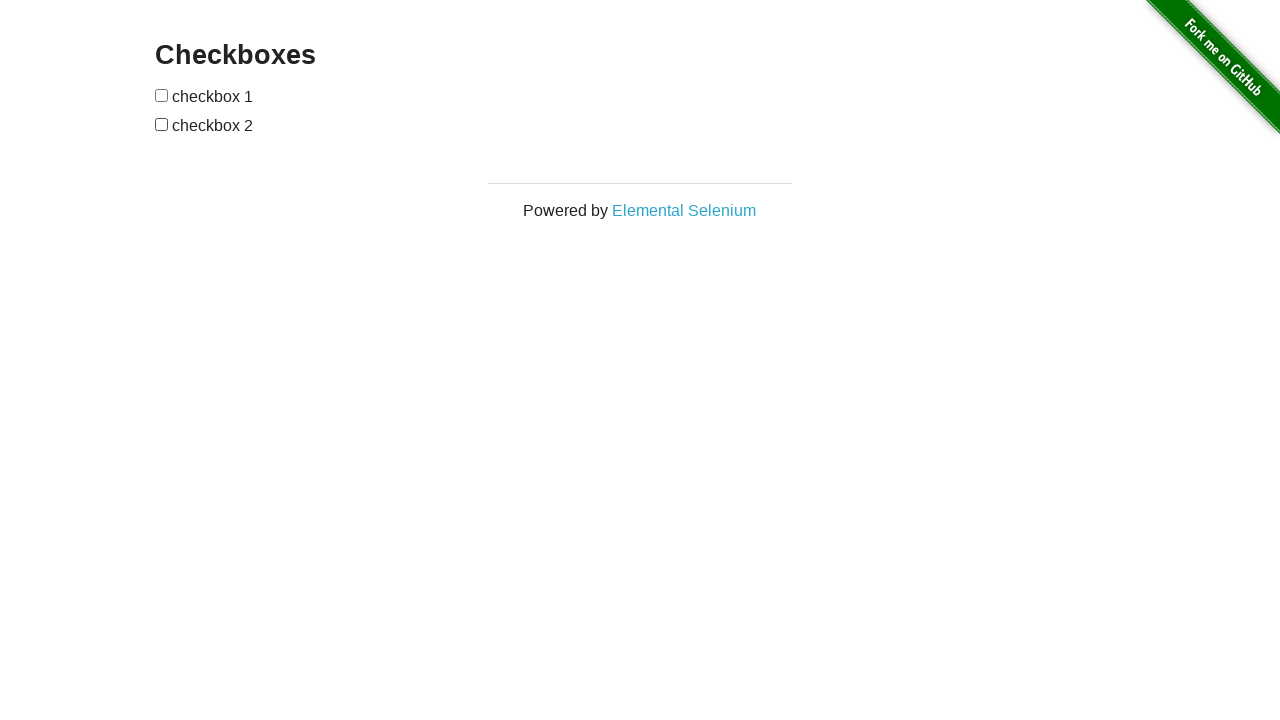

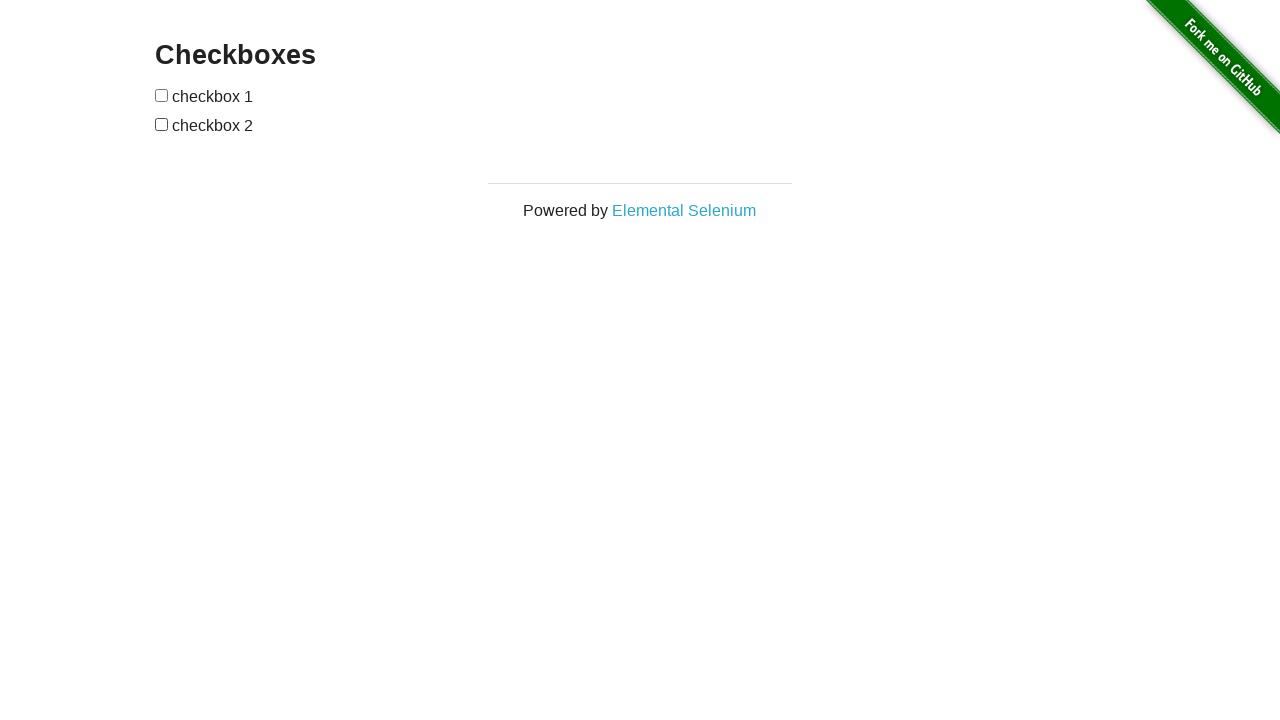